Tests dynamic loading functionality by clicking a start button and verifying that "Hello World!" text appears (with shorter 3 second wait - may fail if loading takes longer).

Starting URL: https://automationfc.github.io/dynamic-loading/

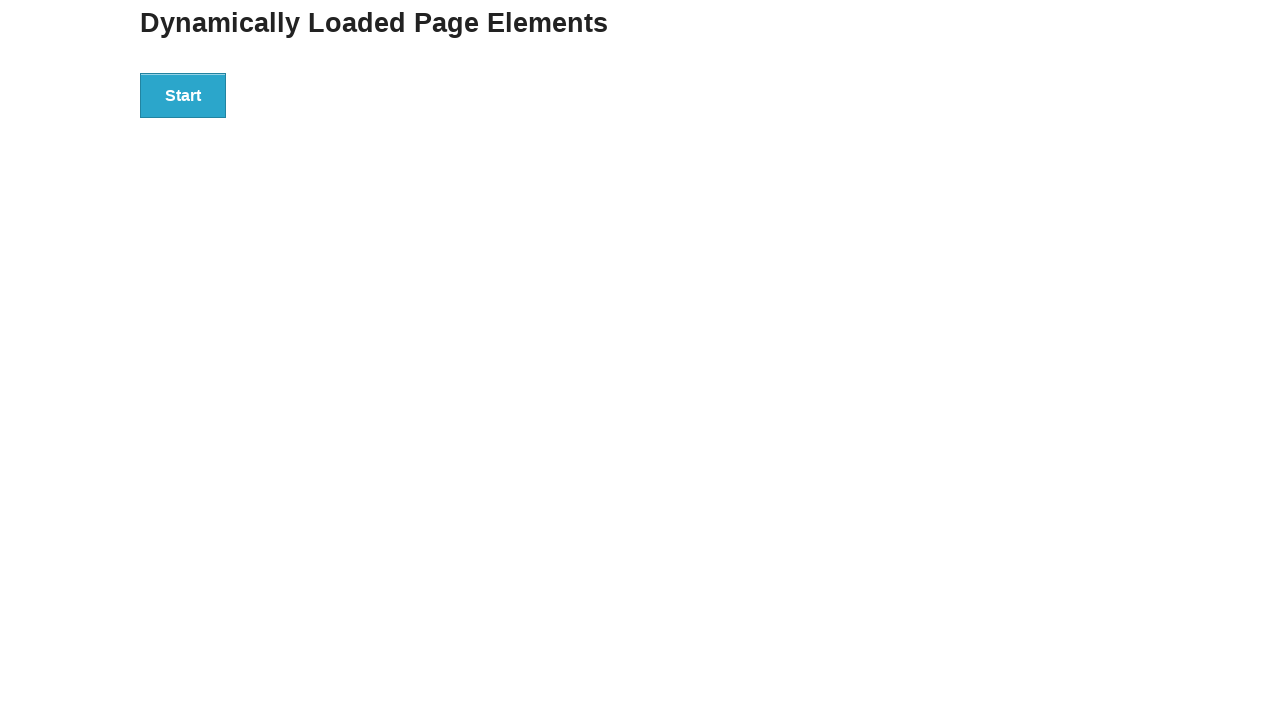

Clicked start button to trigger dynamic loading at (183, 95) on div#start > button
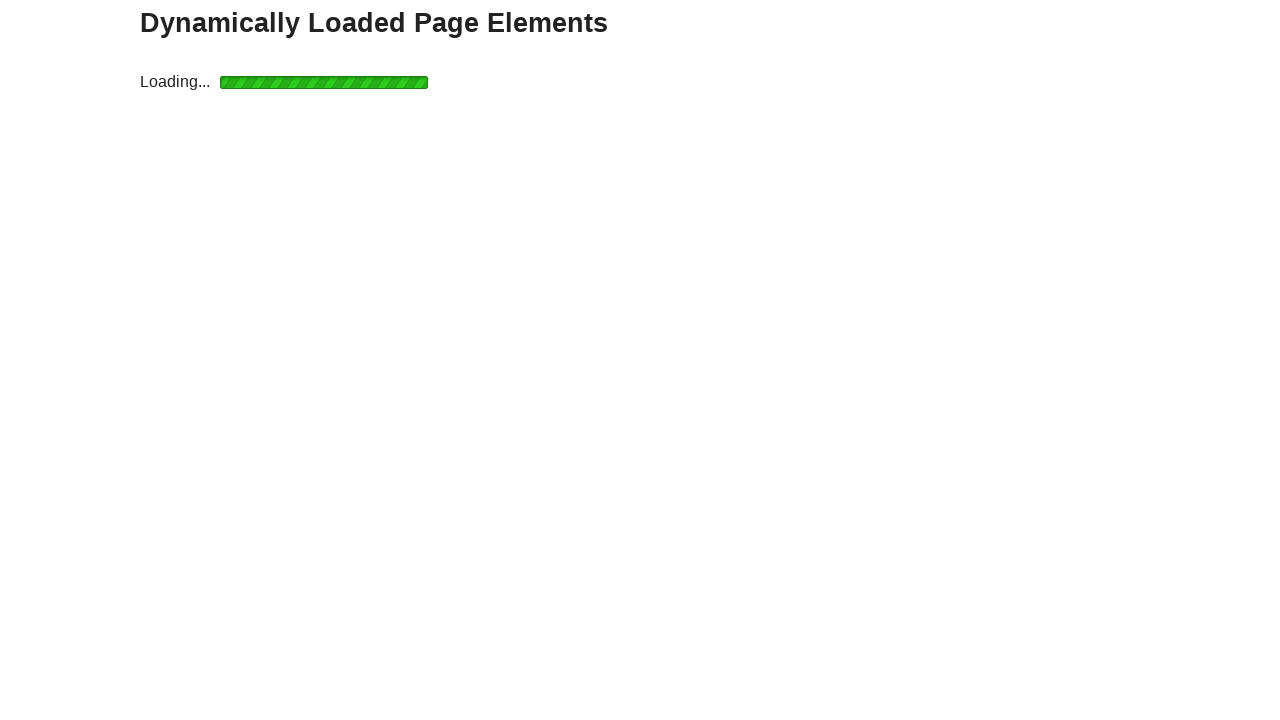

Waited for finish element with h4 heading to appear (3 second timeout)
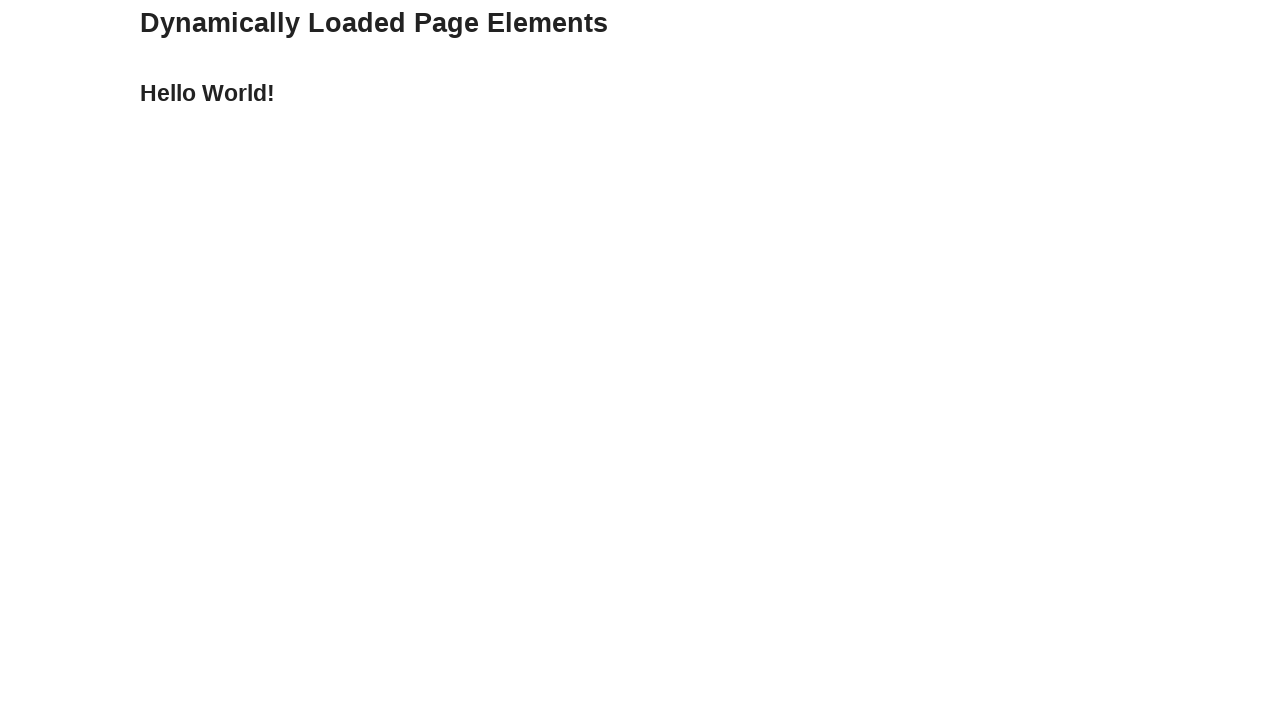

Verified 'Hello World!' text appeared in finish element
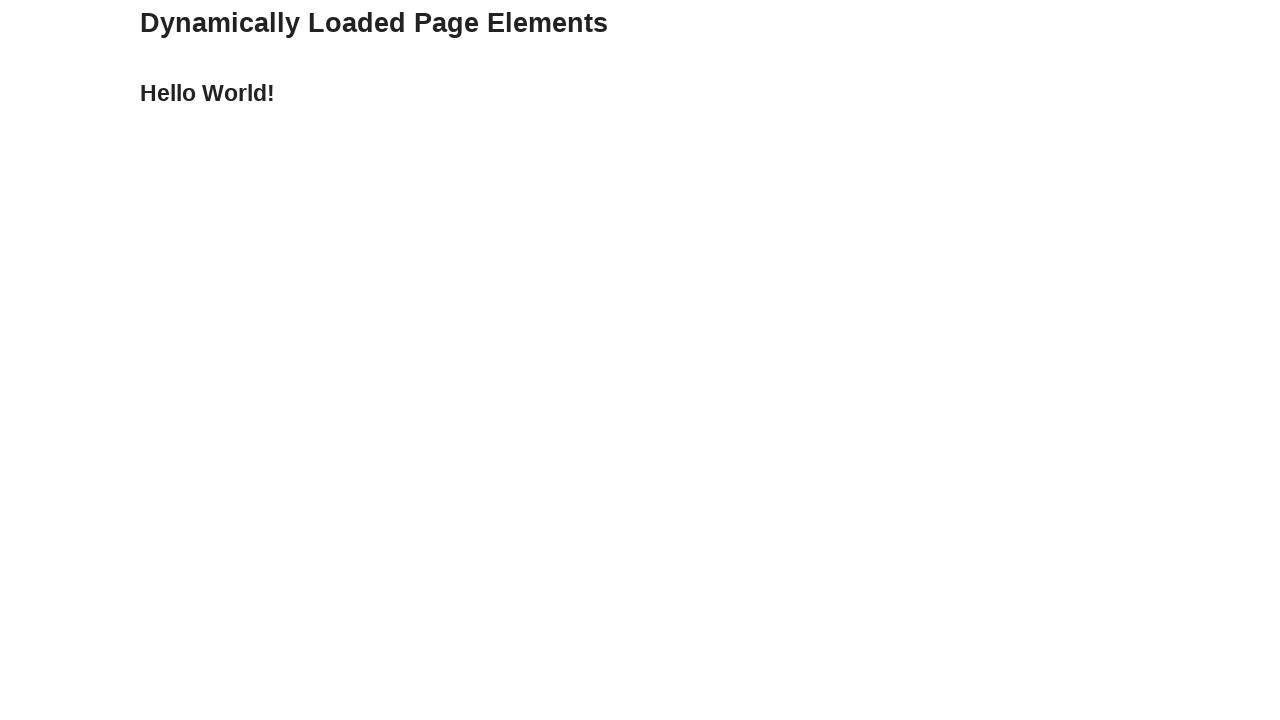

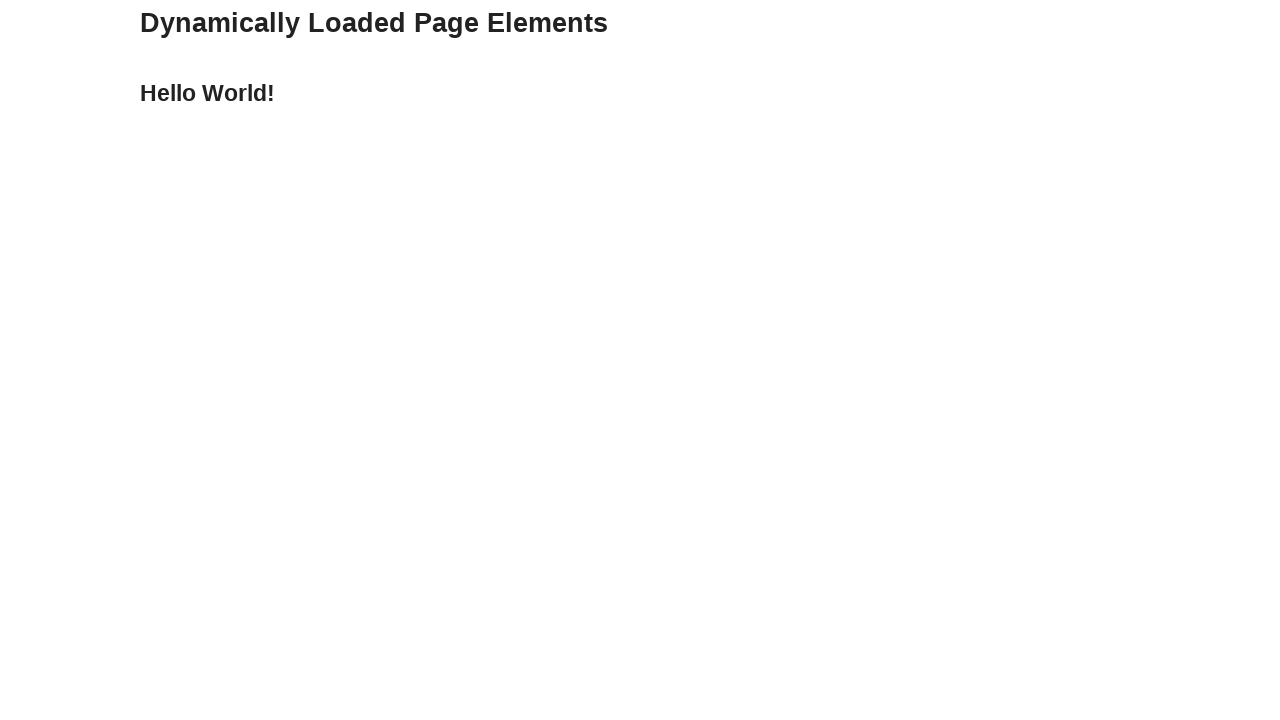